Tests navigation through a multi-level dropdown menu by hovering over "Courses", then hovering over "Oracle", and finally clicking on a specific Oracle training course link.

Starting URL: http://greenstech.in/selenium-course-content.html

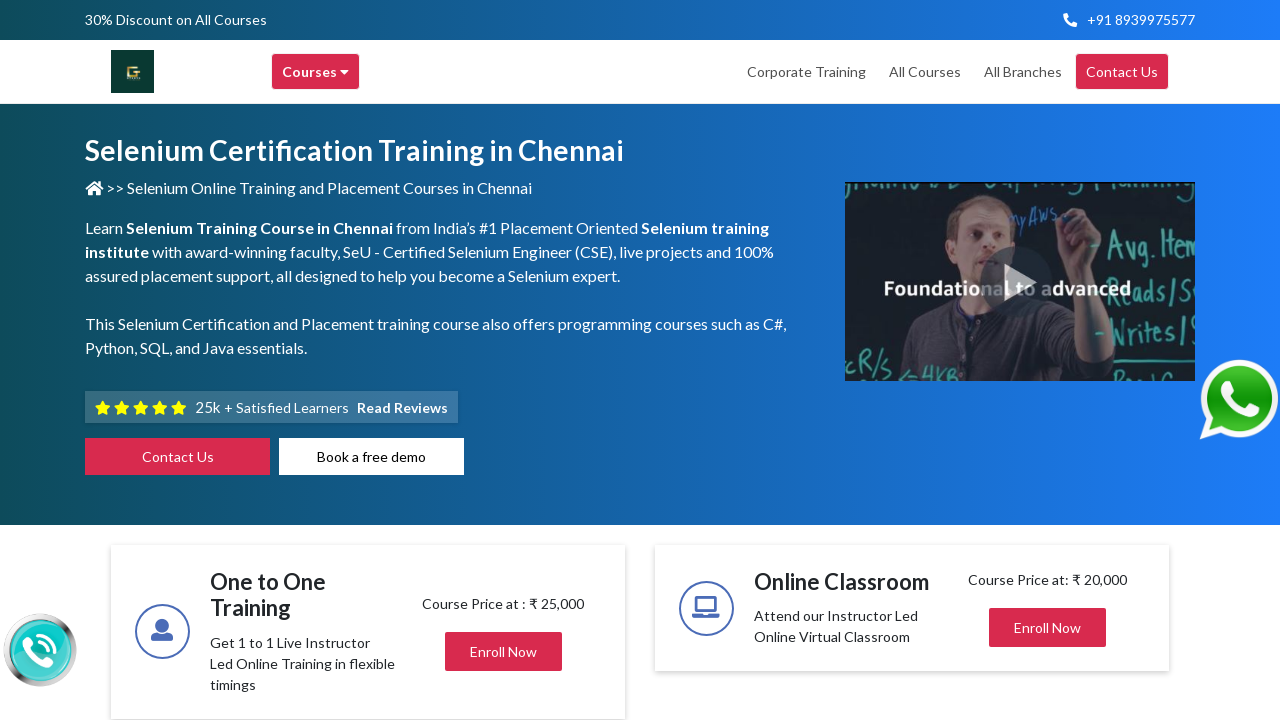

Hovered over 'Courses' menu item to open dropdown at (316, 72) on xpath=//div[text()='Courses ']
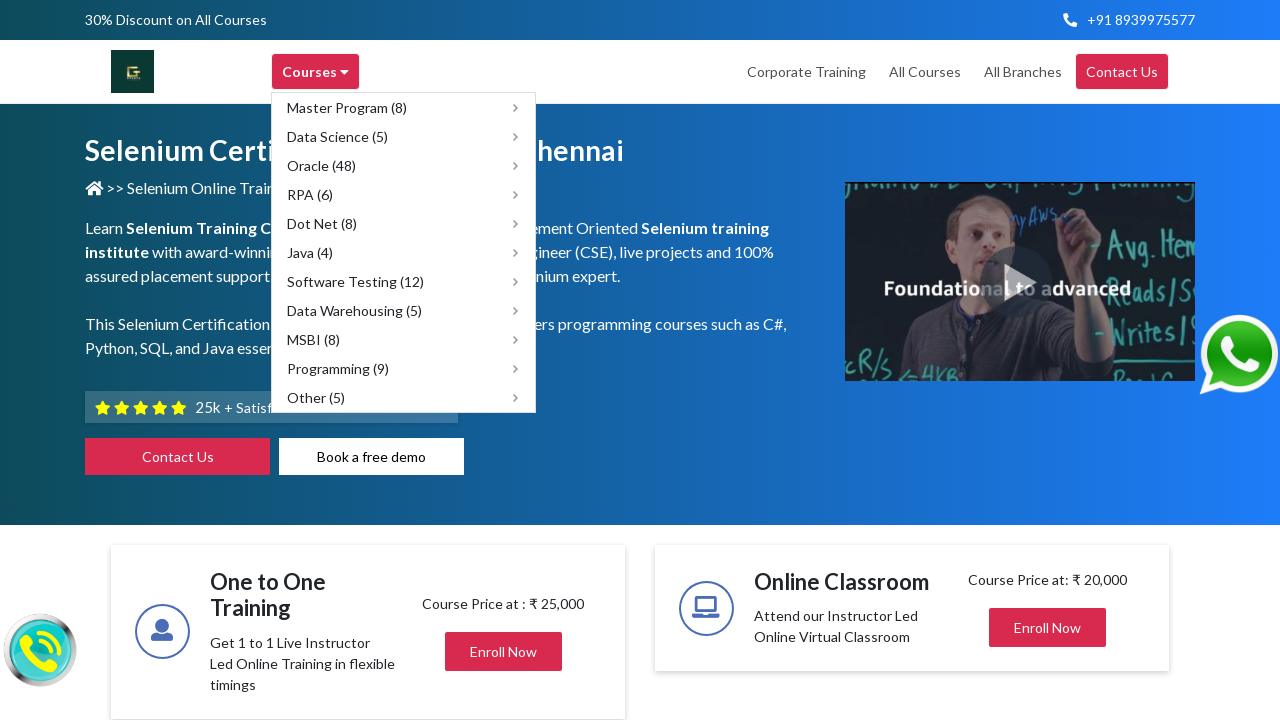

Hovered over 'Oracle (48)' submenu item at (322, 166) on xpath=//span[text()='Oracle (48)']
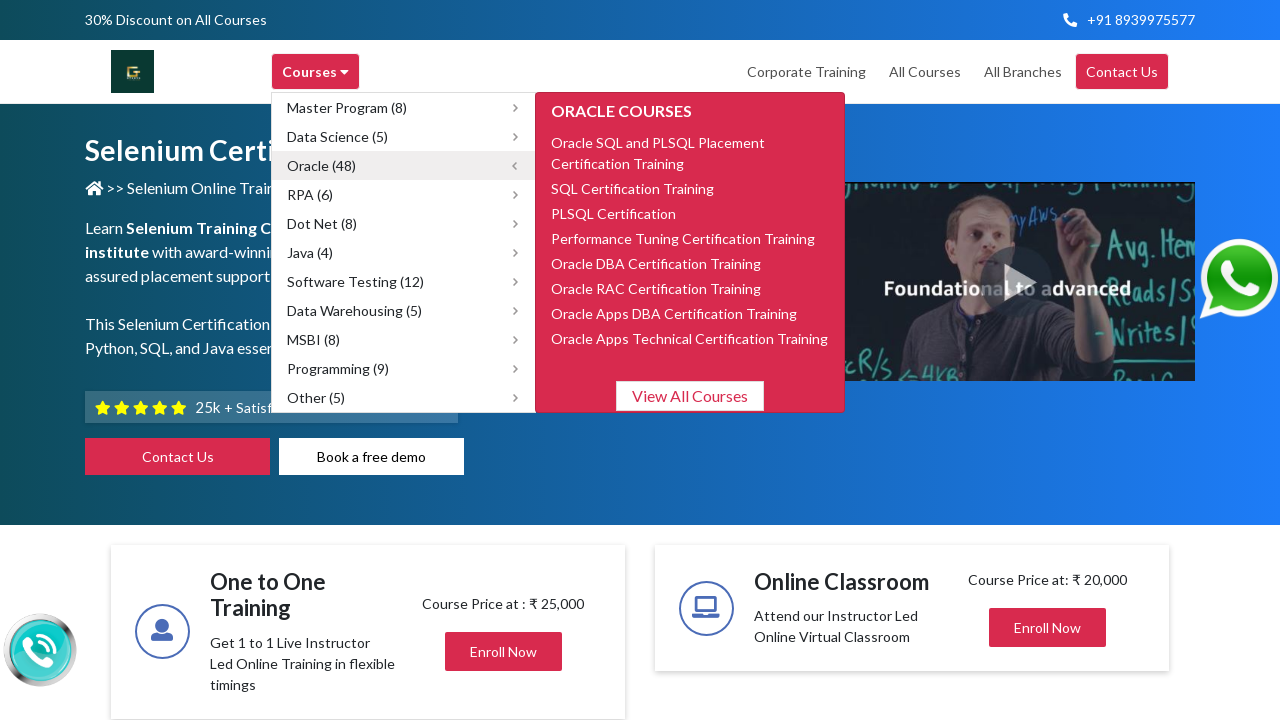

Clicked on 'Oracle SQL and PLSQL Placement Certification Training' link at (658, 142) on xpath=//span[text()='Oracle SQL and PLSQL Placement Certification Training']
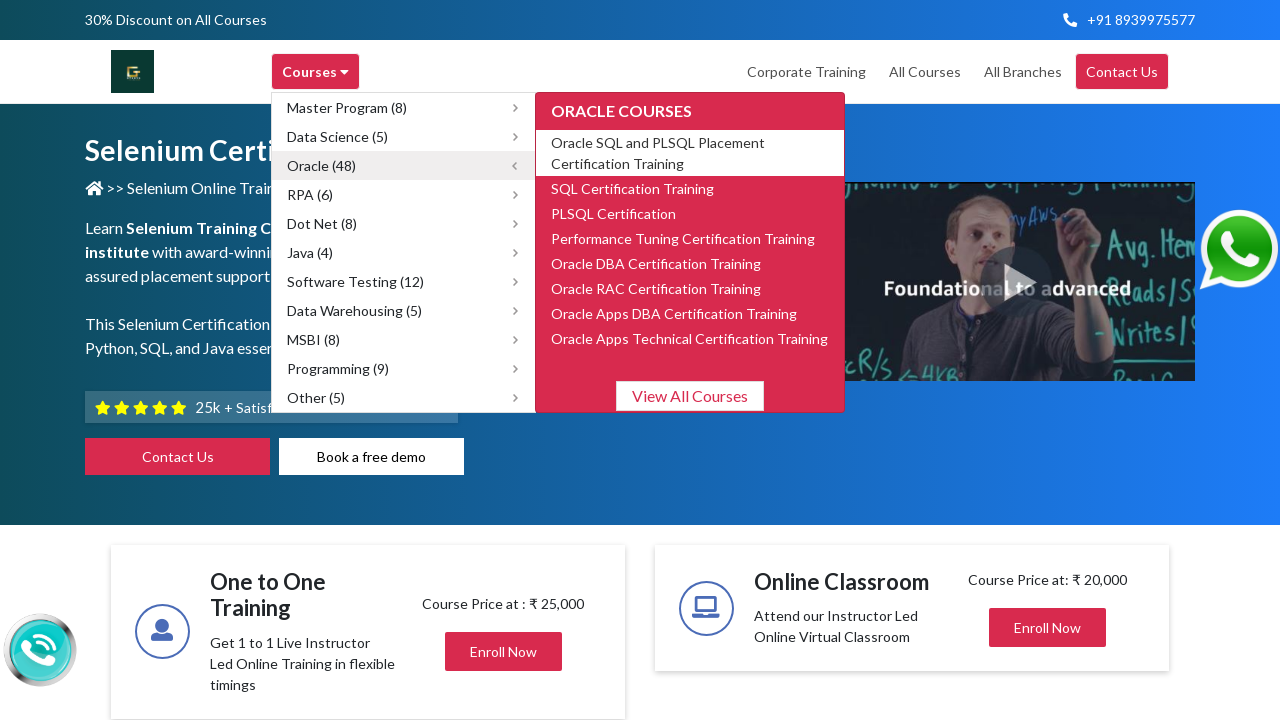

Page finished loading after course selection
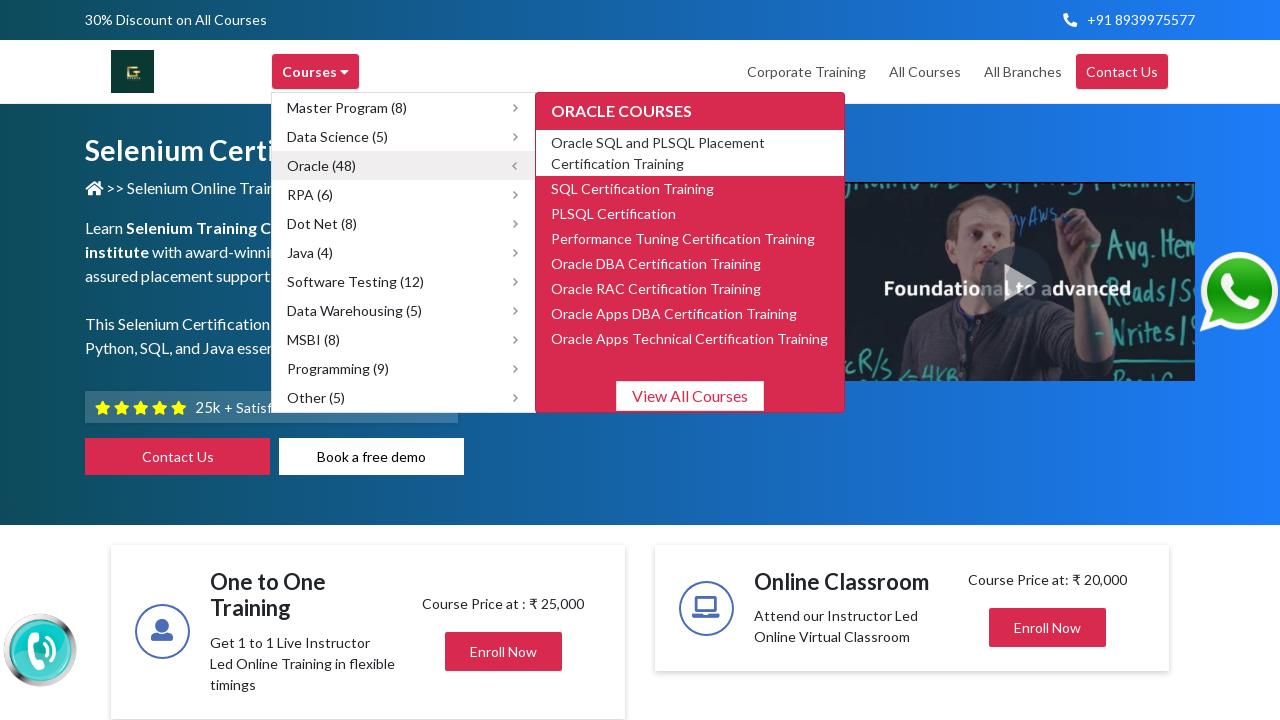

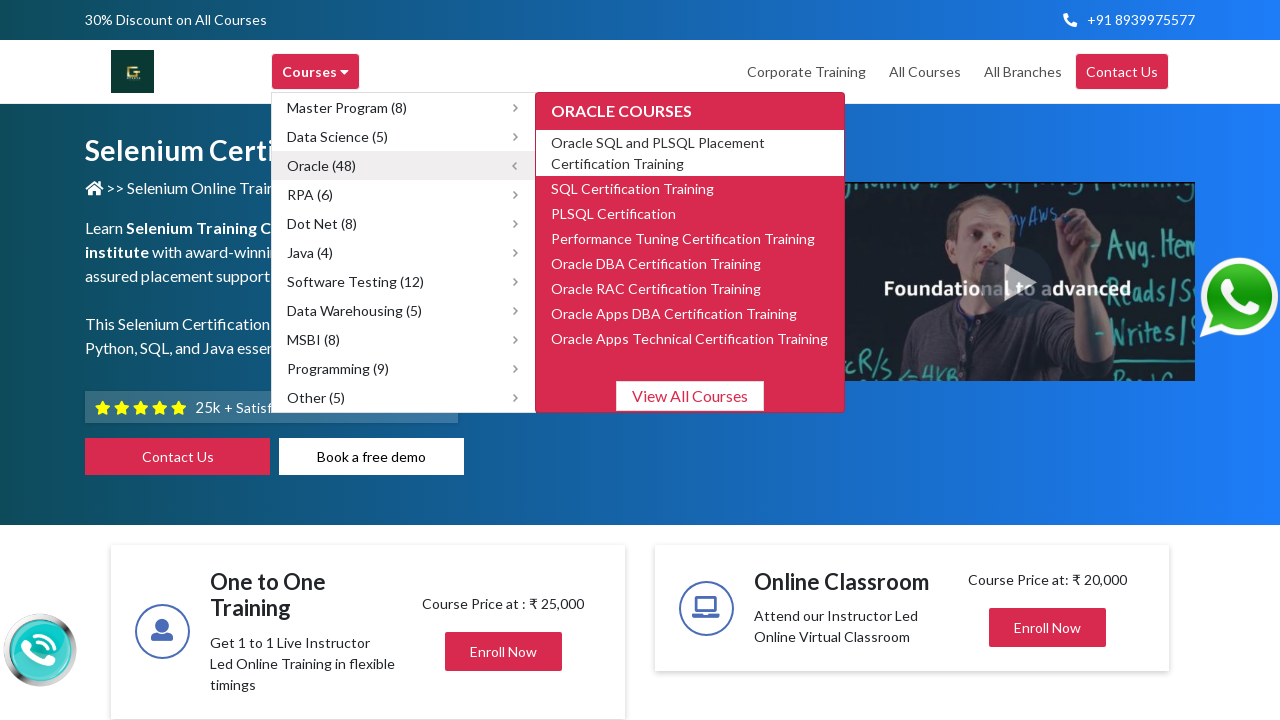